Tests JavaScript event handlers by triggering various mouse and keyboard events on different buttons to verify they all respond correctly

Starting URL: https://testpages.herokuapp.com/styled/events/javascript-events.html

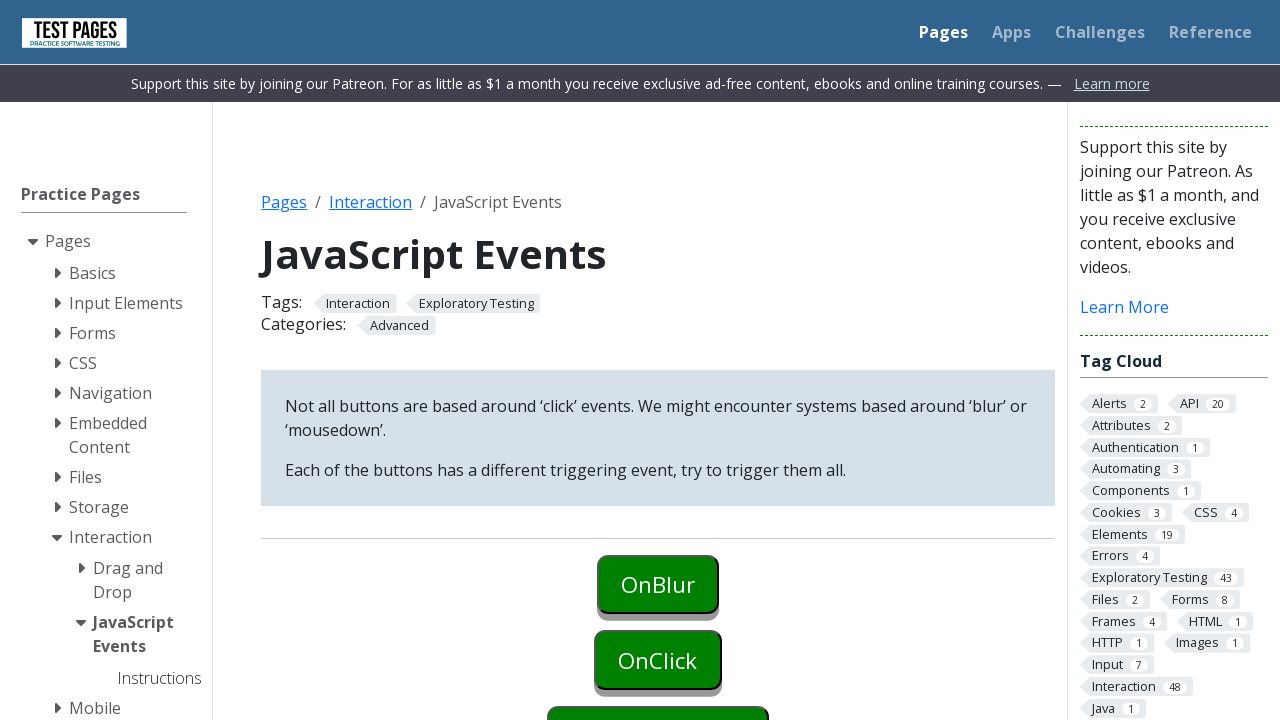

Navigated to JavaScript events test page
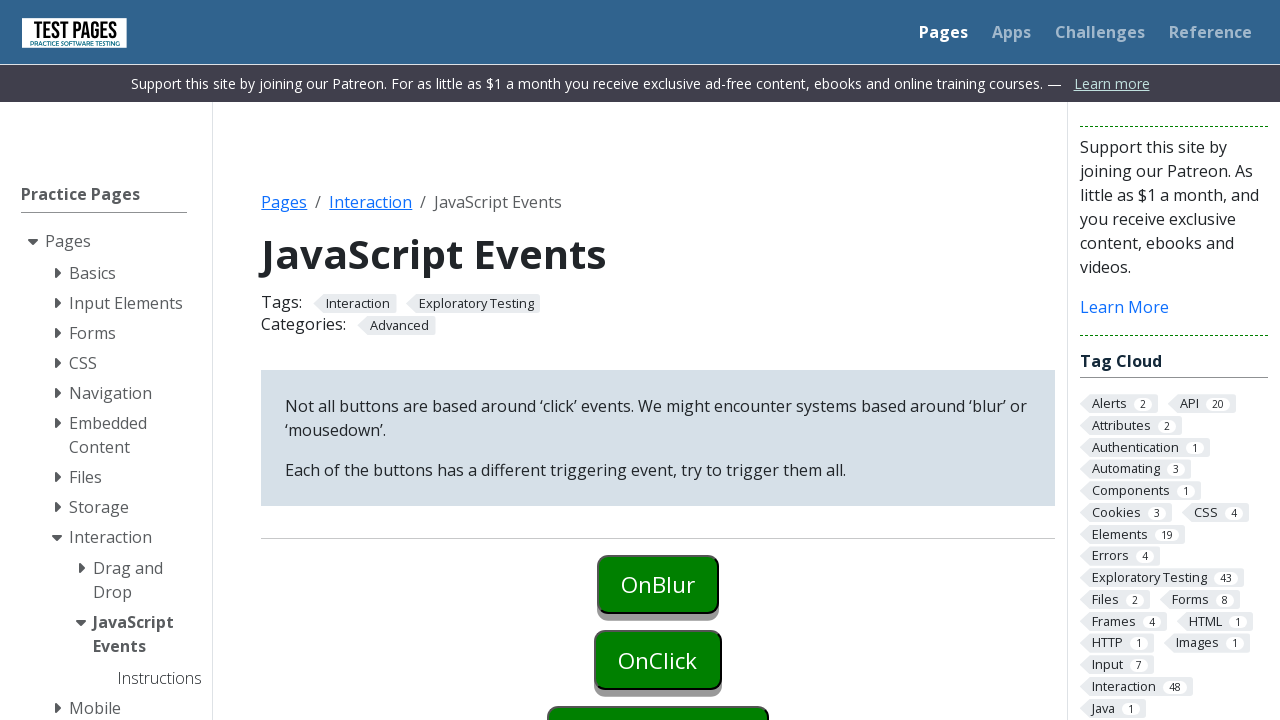

Clicked onblur button at (658, 584) on id=onblur
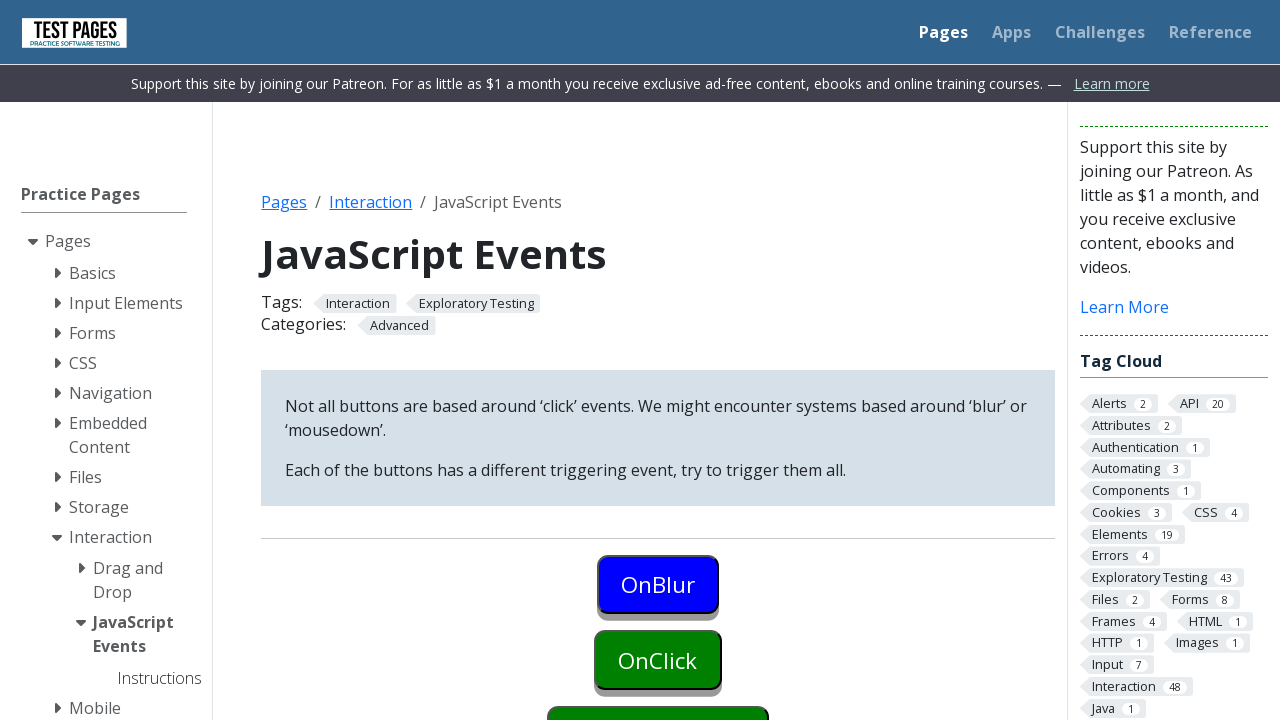

Clicked onclick button (first click) at (658, 660) on id=onclick
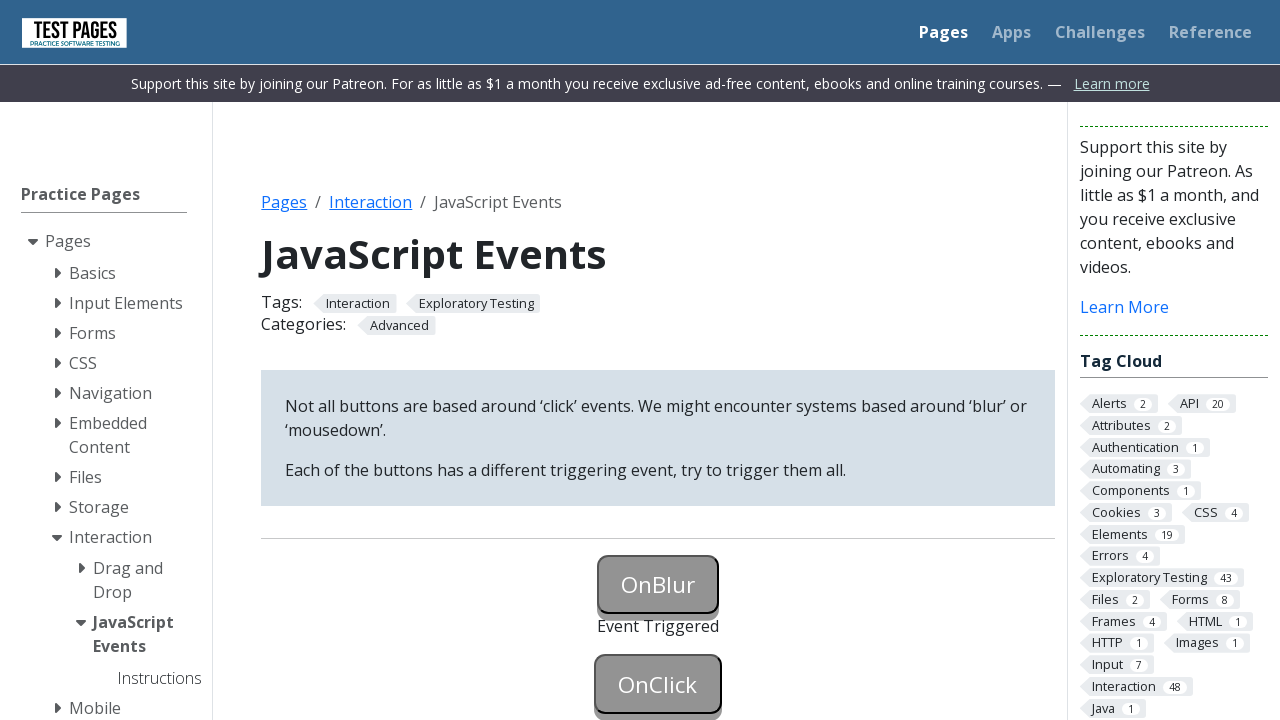

Clicked onclick button (second click) at (658, 684) on id=onclick
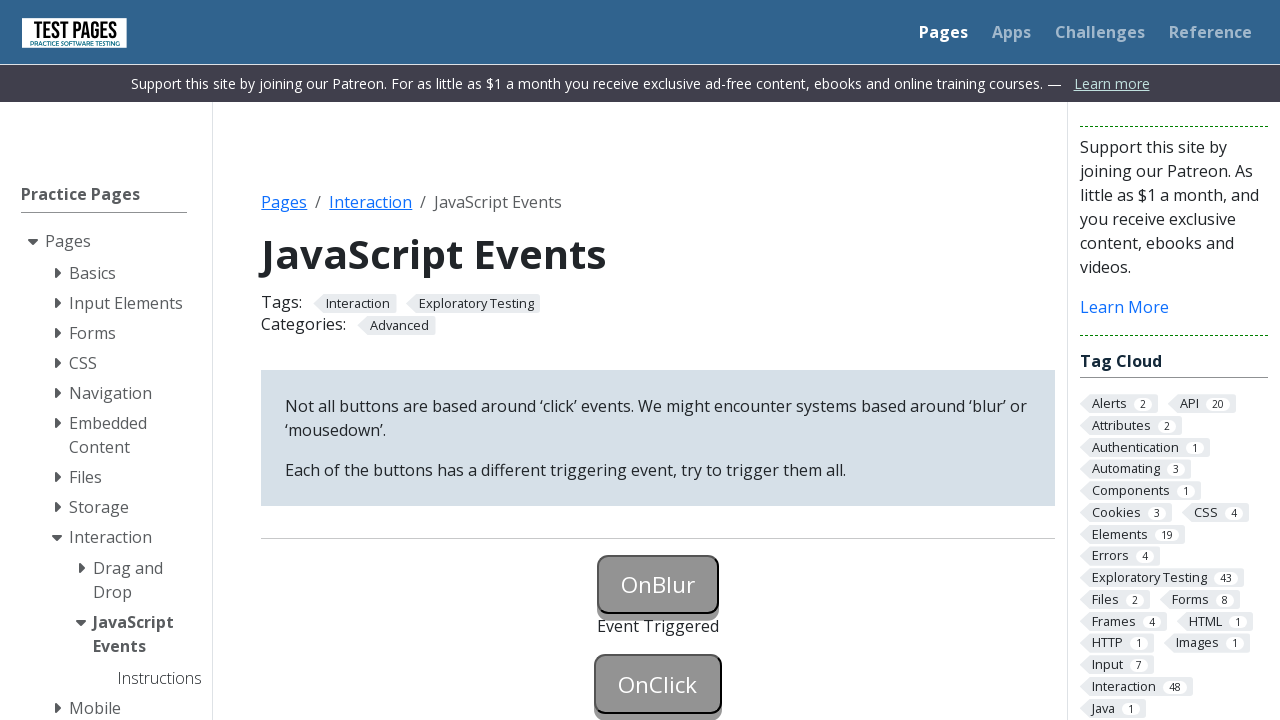

Right-clicked oncontextmenu button at (658, 360) on id=oncontextmenu
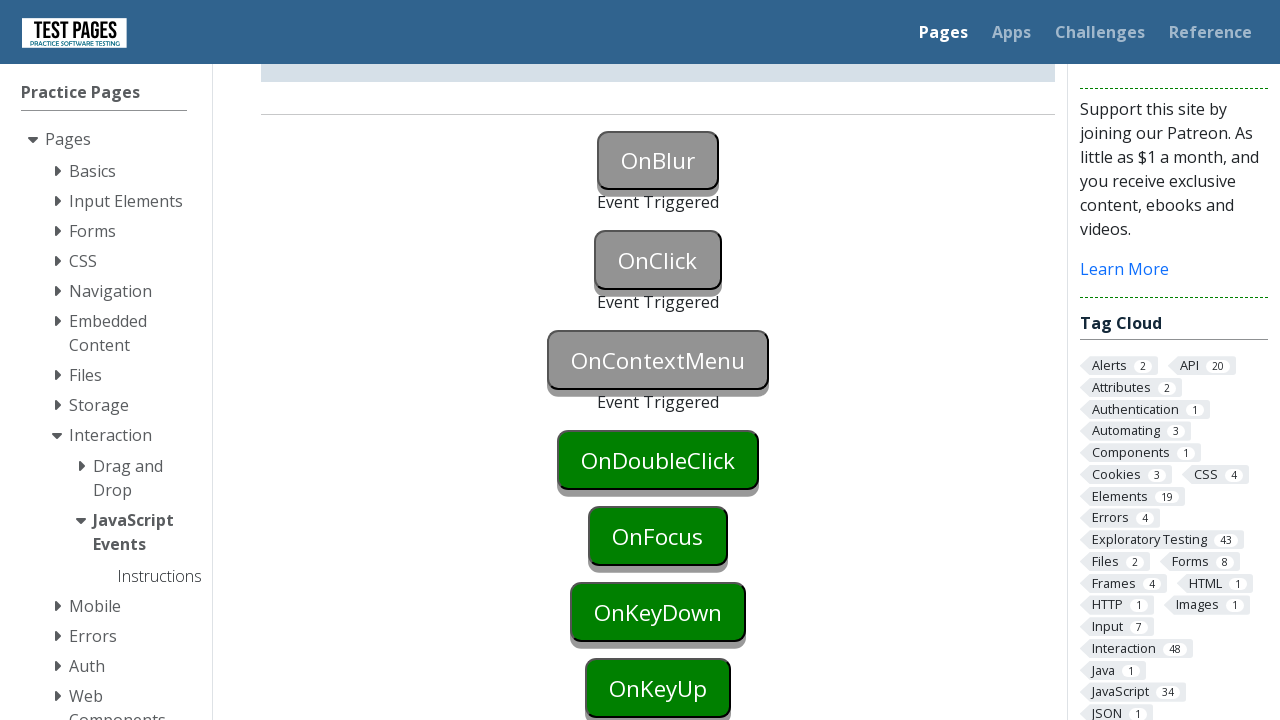

Double-clicked ondoubleclick button at (658, 460) on id=ondoubleclick
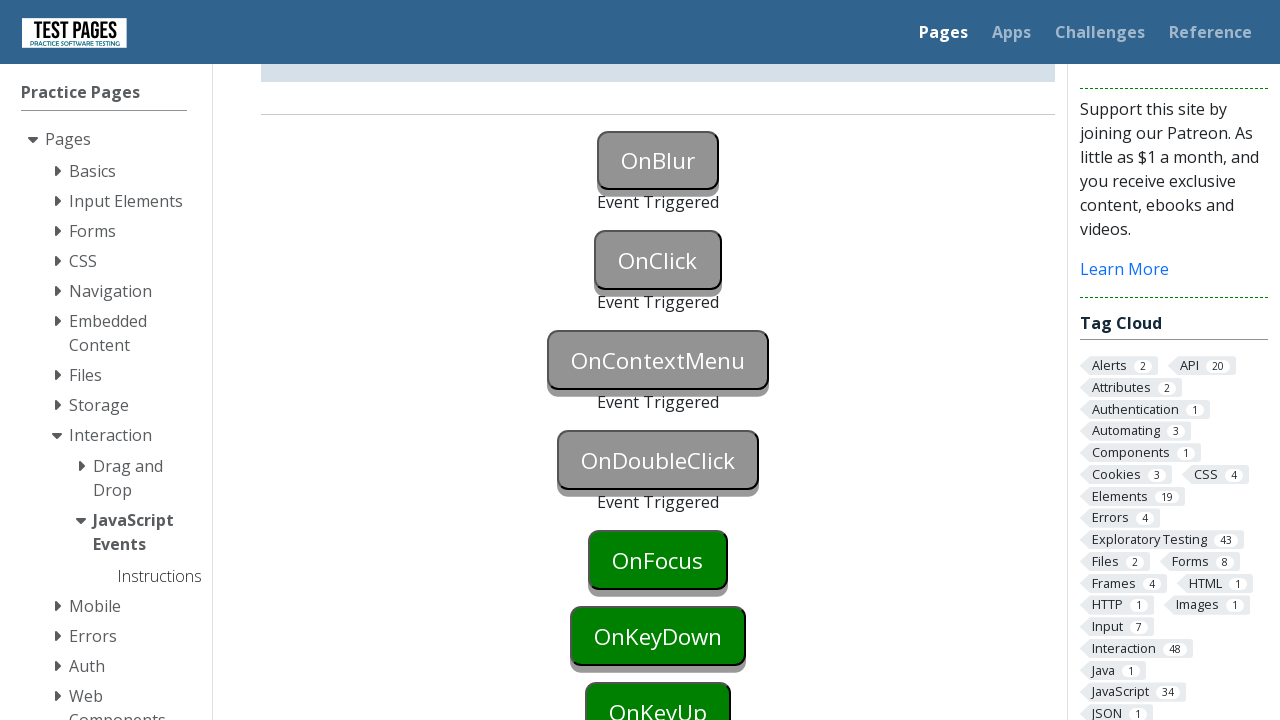

Clicked onfocus button at (658, 560) on id=onfocus
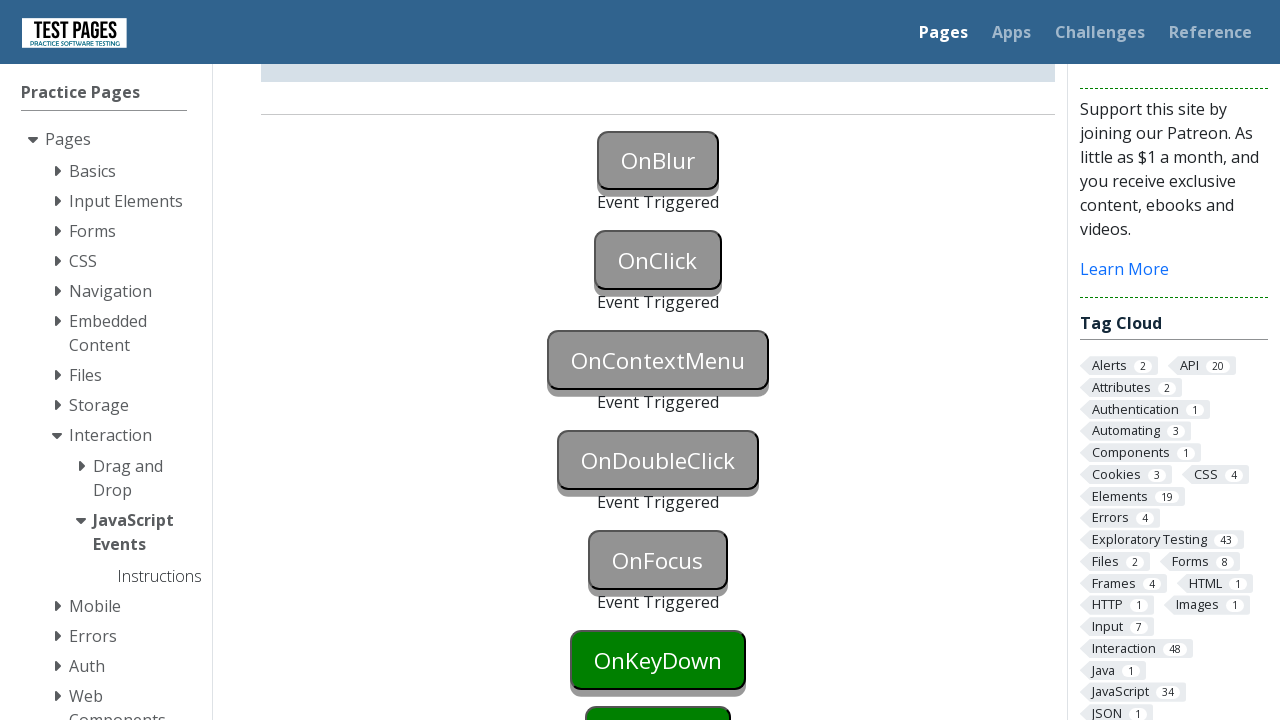

Clicked onkeydown button at (658, 660) on id=onkeydown
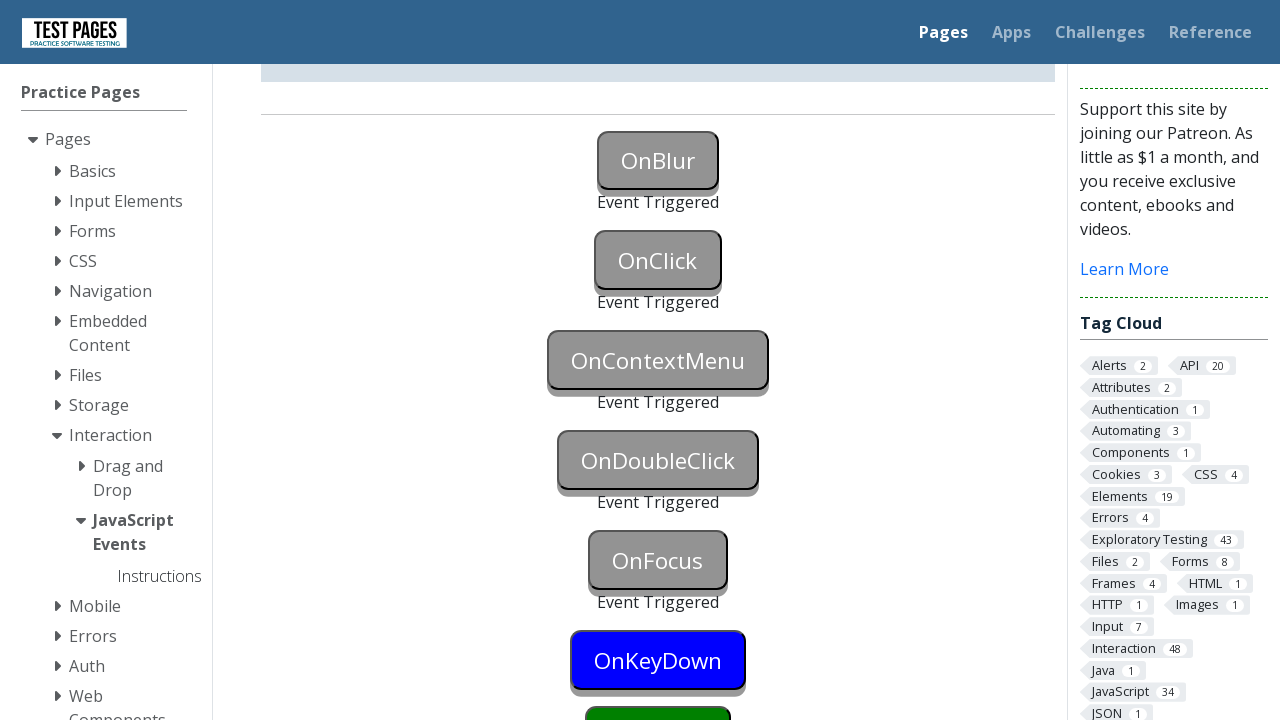

Pressed Enter key to trigger onkeydown event
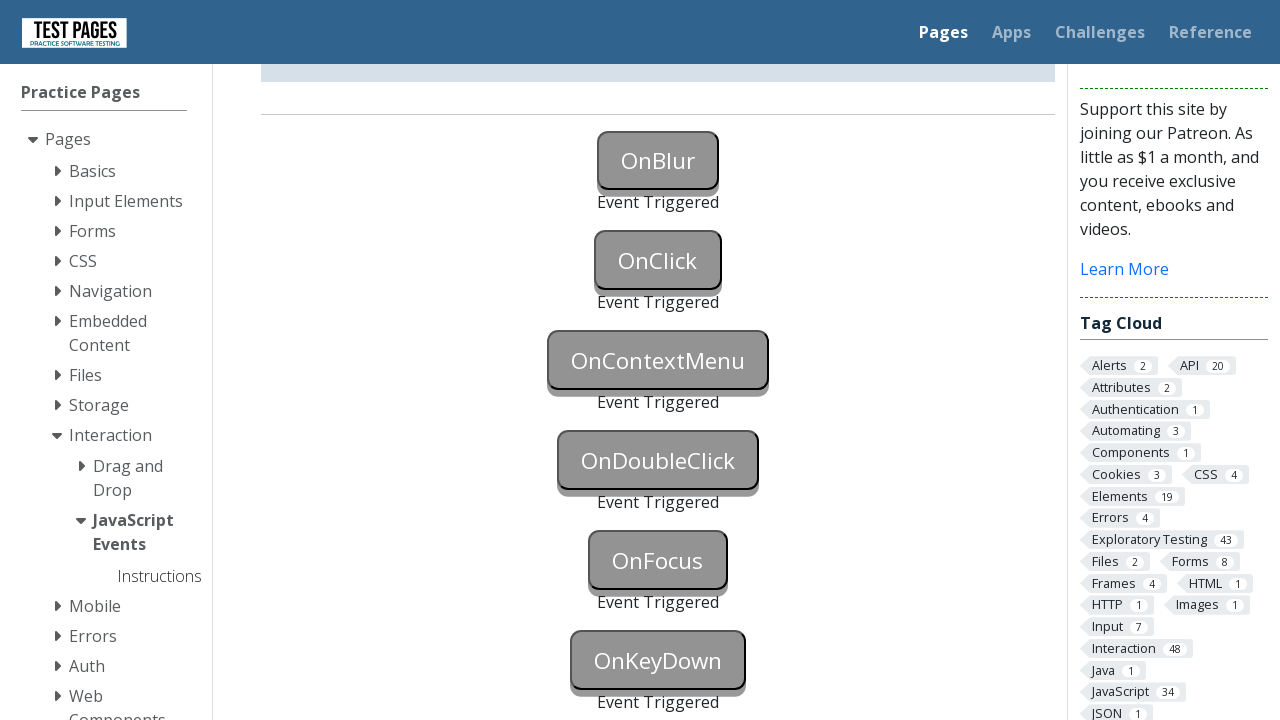

Clicked onkeyup button at (658, 360) on id=onkeyup
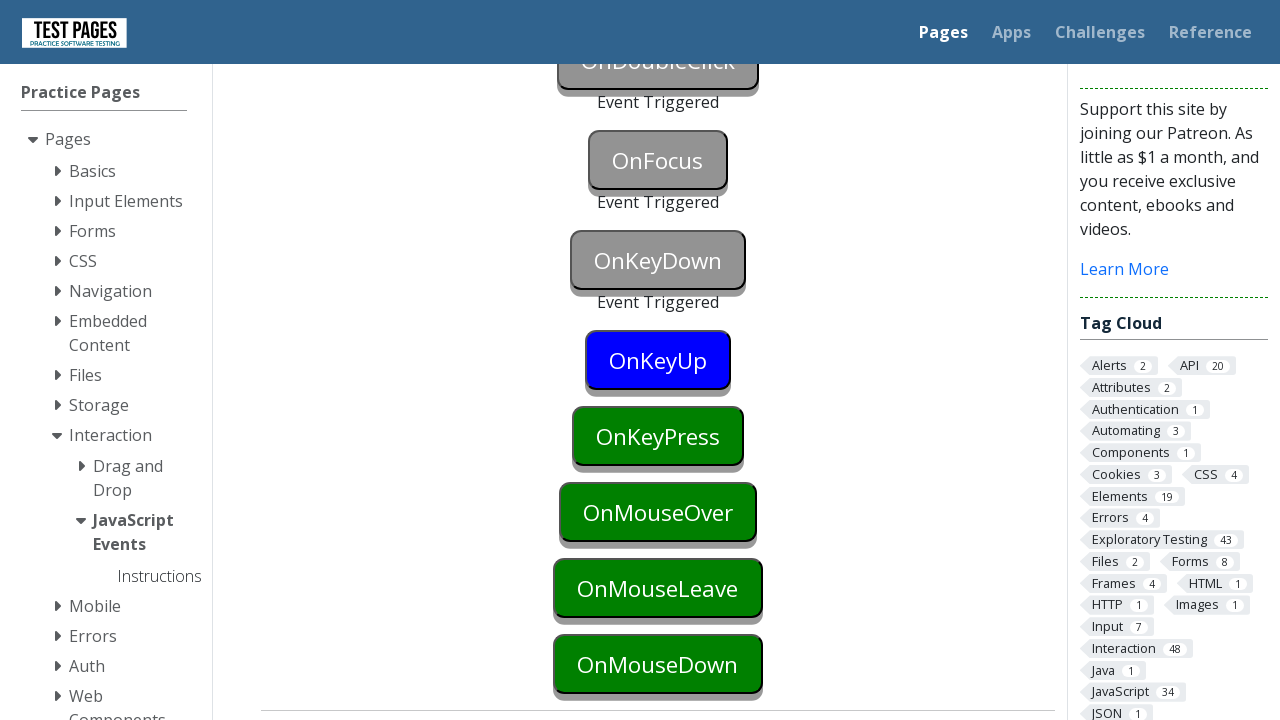

Pressed Enter key to trigger onkeyup event
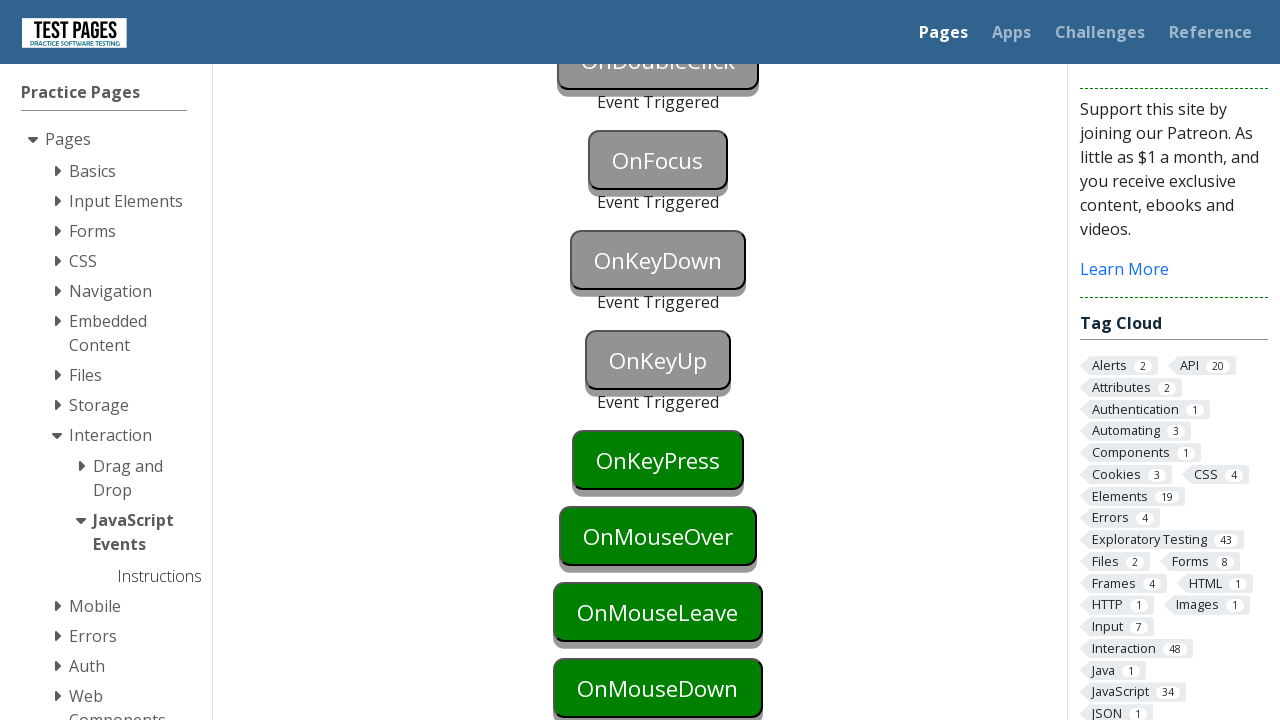

Clicked onkeypress button at (658, 460) on id=onkeypress
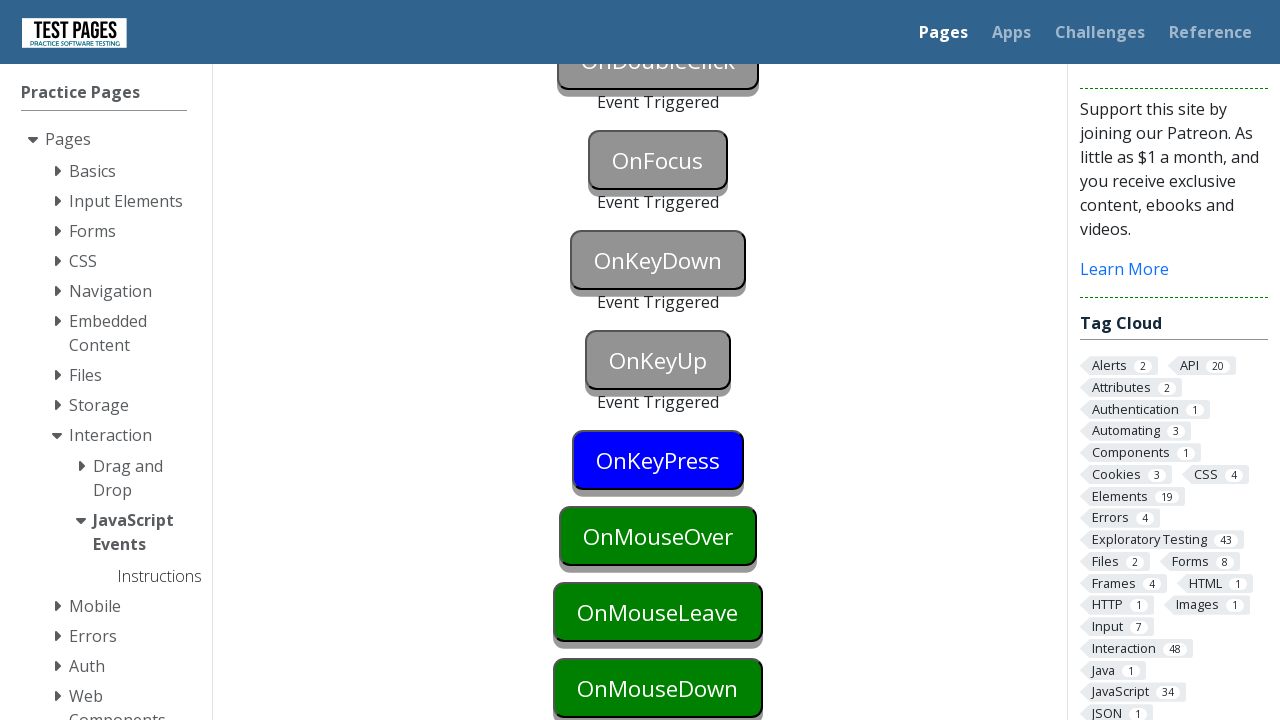

Pressed Enter key to trigger onkeypress event
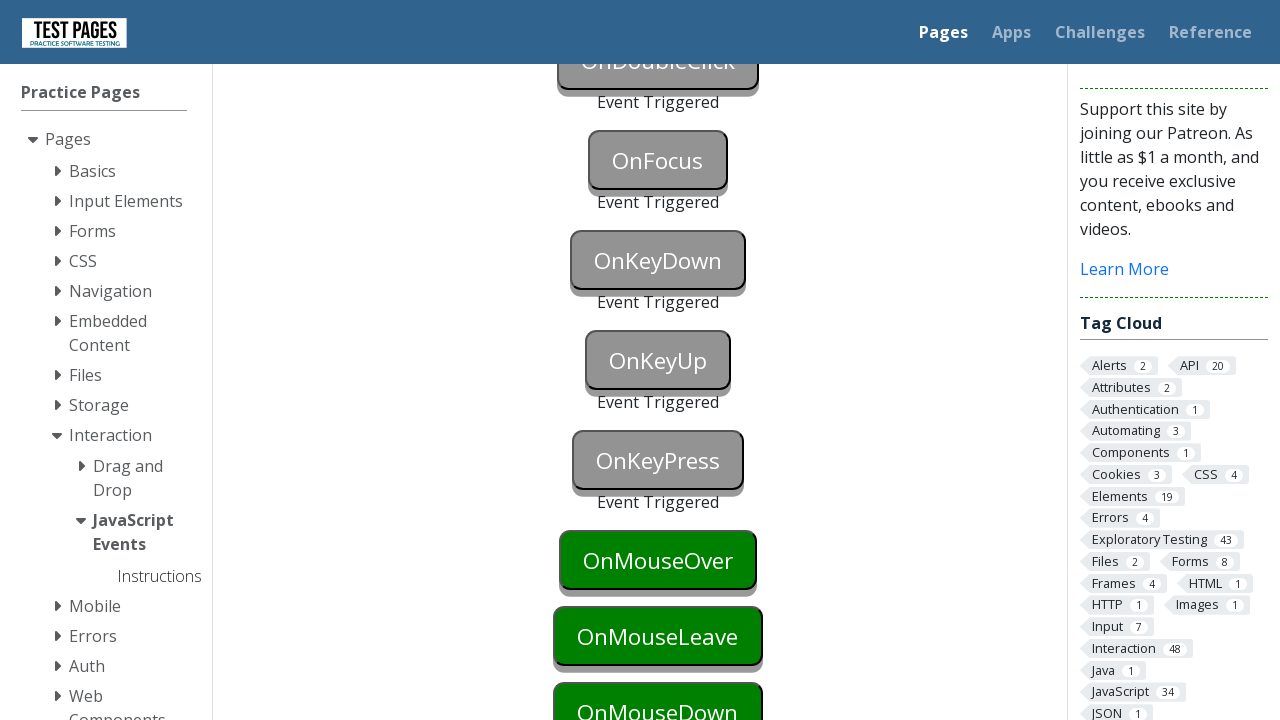

Hovered over onmouseover button at (658, 560) on id=onmouseover
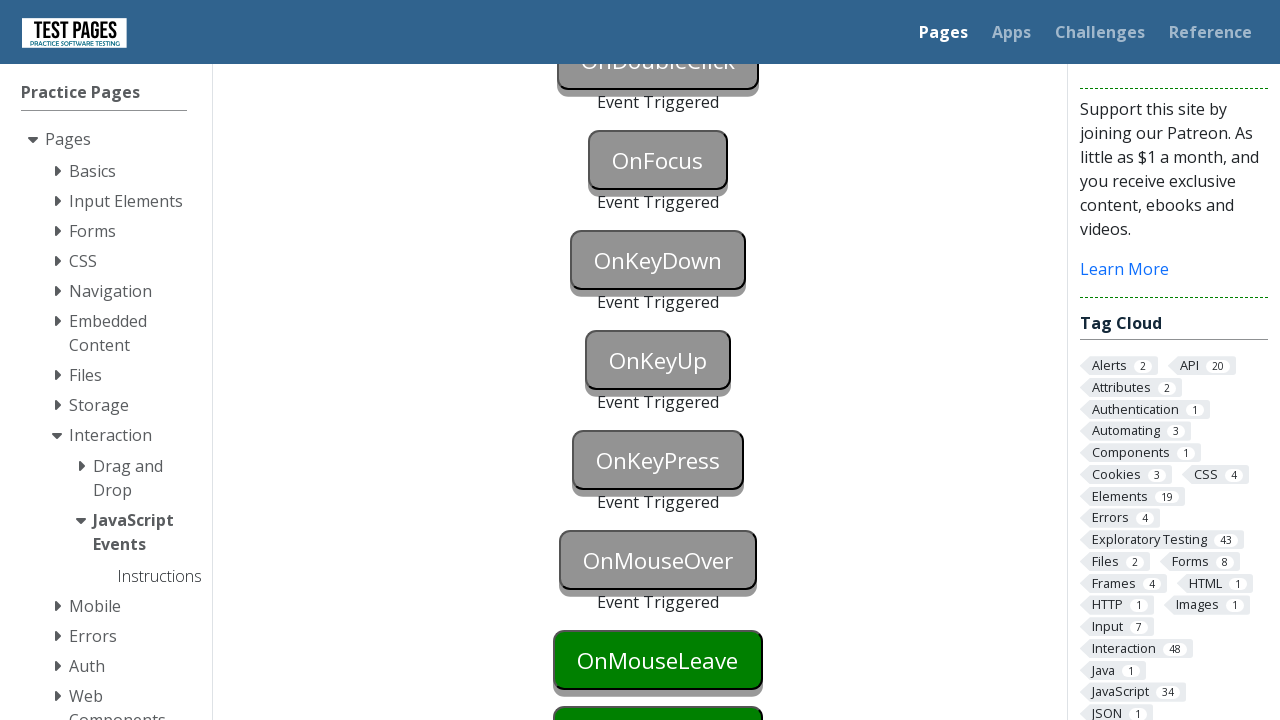

Hovered over onmouseleave button to trigger leave event at (658, 660) on id=onmouseleave
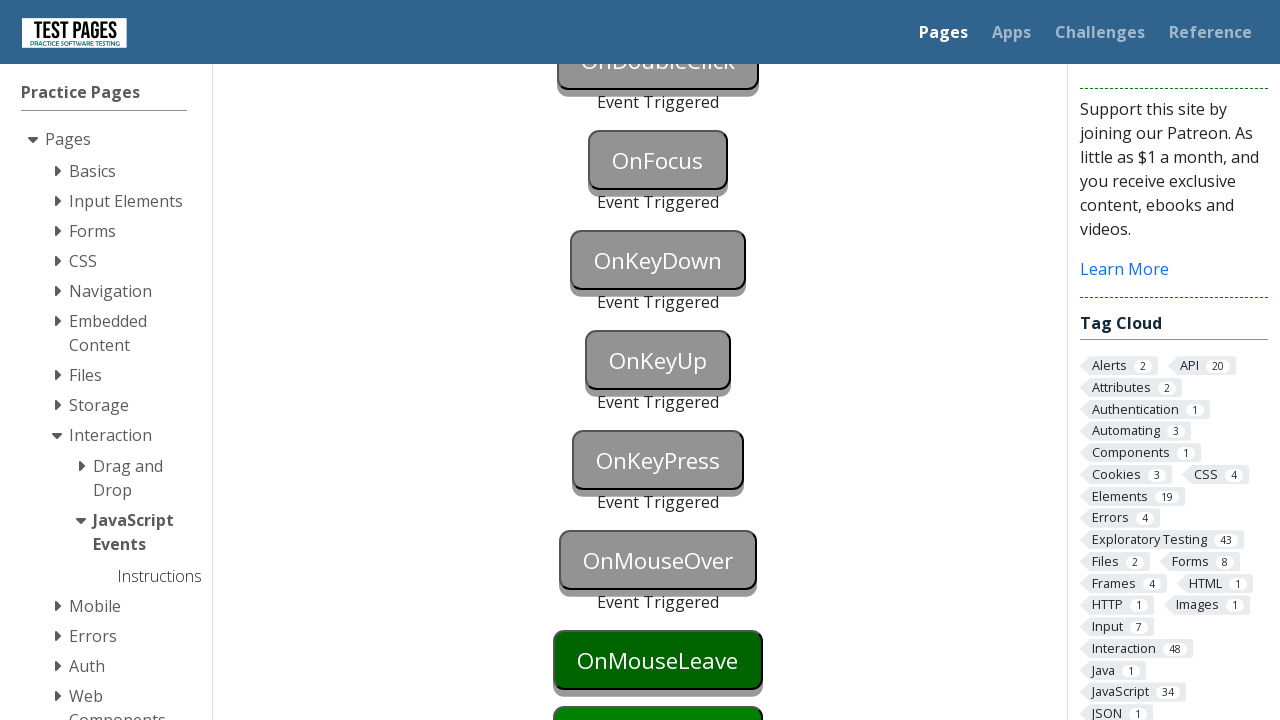

Hovered back over onmouseover button at (658, 560) on id=onmouseover
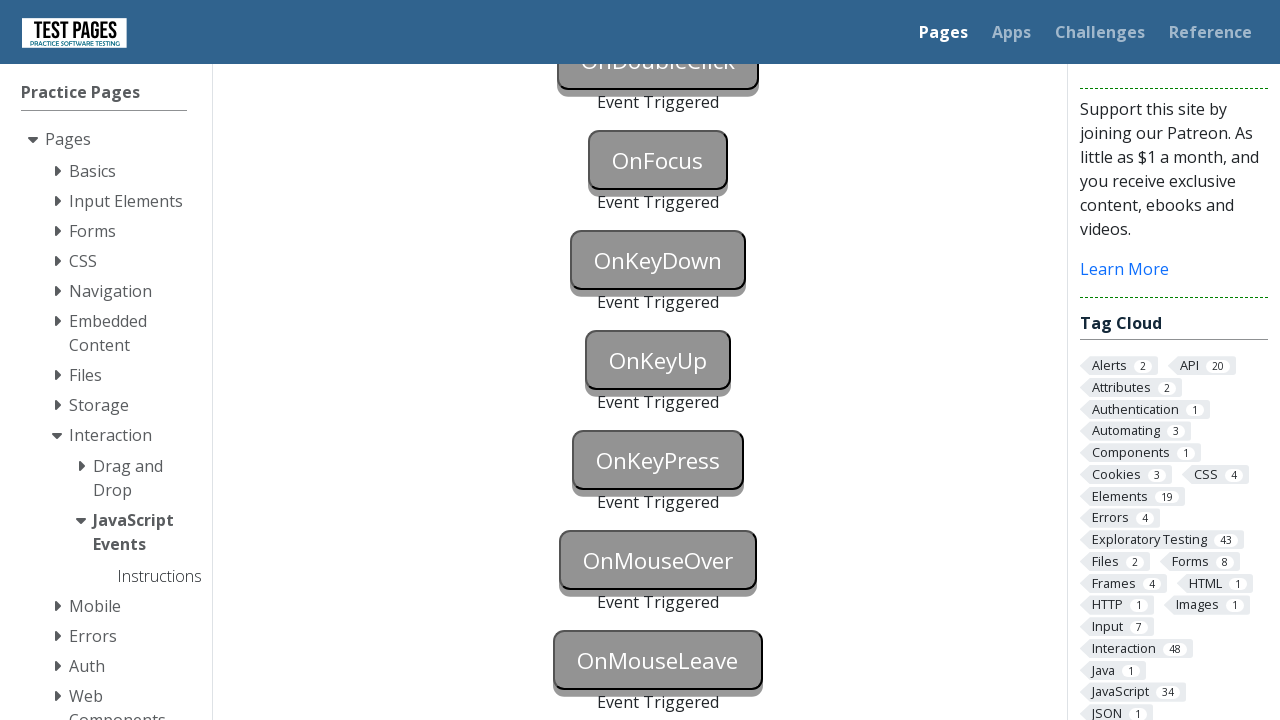

Clicked onmousedown button at (658, 360) on id=onmousedown
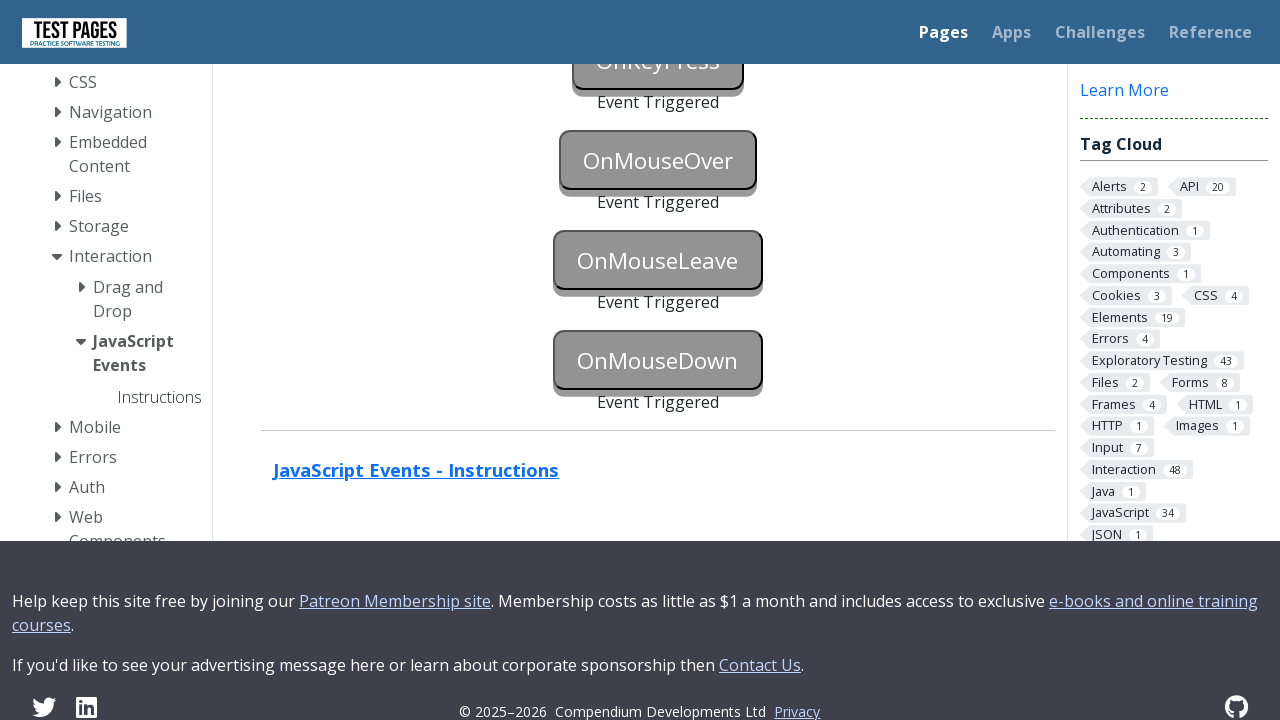

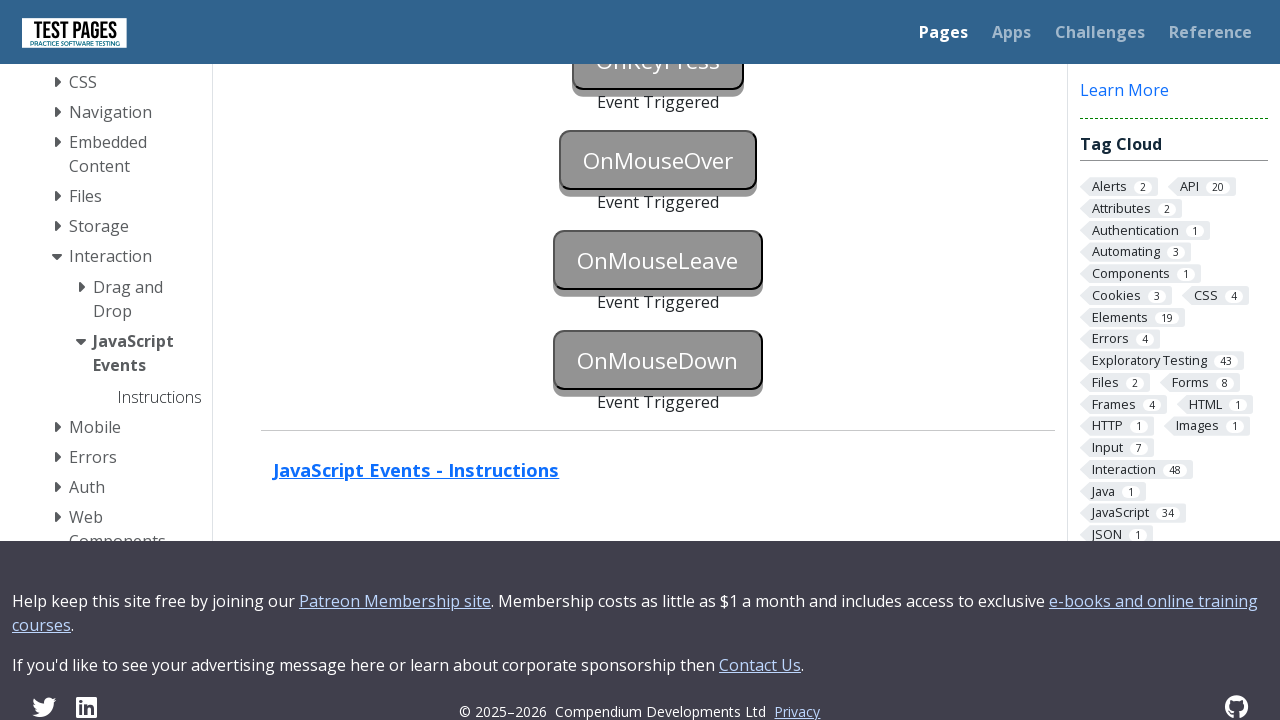